Tests iframe interaction by switching between frames and clicking elements within different iframe contexts

Starting URL: https://automationtesting.co.uk/iframes.html

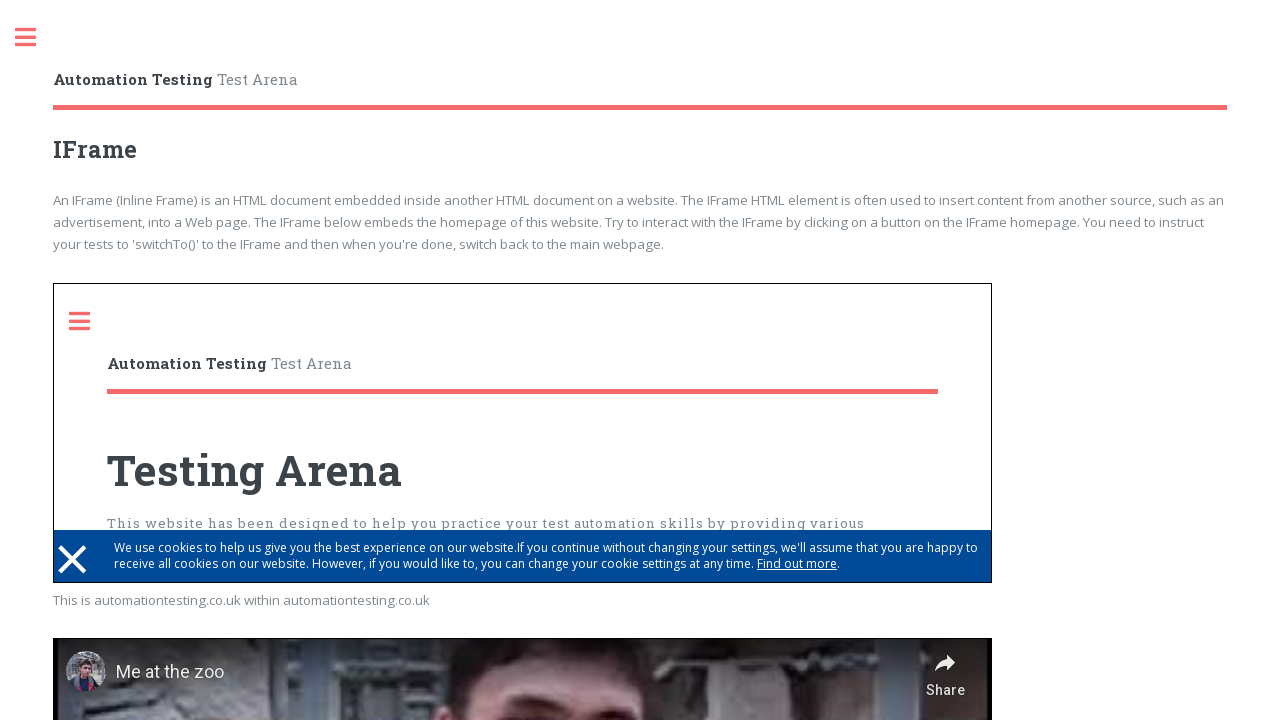

Switched to first iframe and clicked toggle element at (90, 321) on iframe >> nth=0 >> internal:control=enter-frame >> .toggle
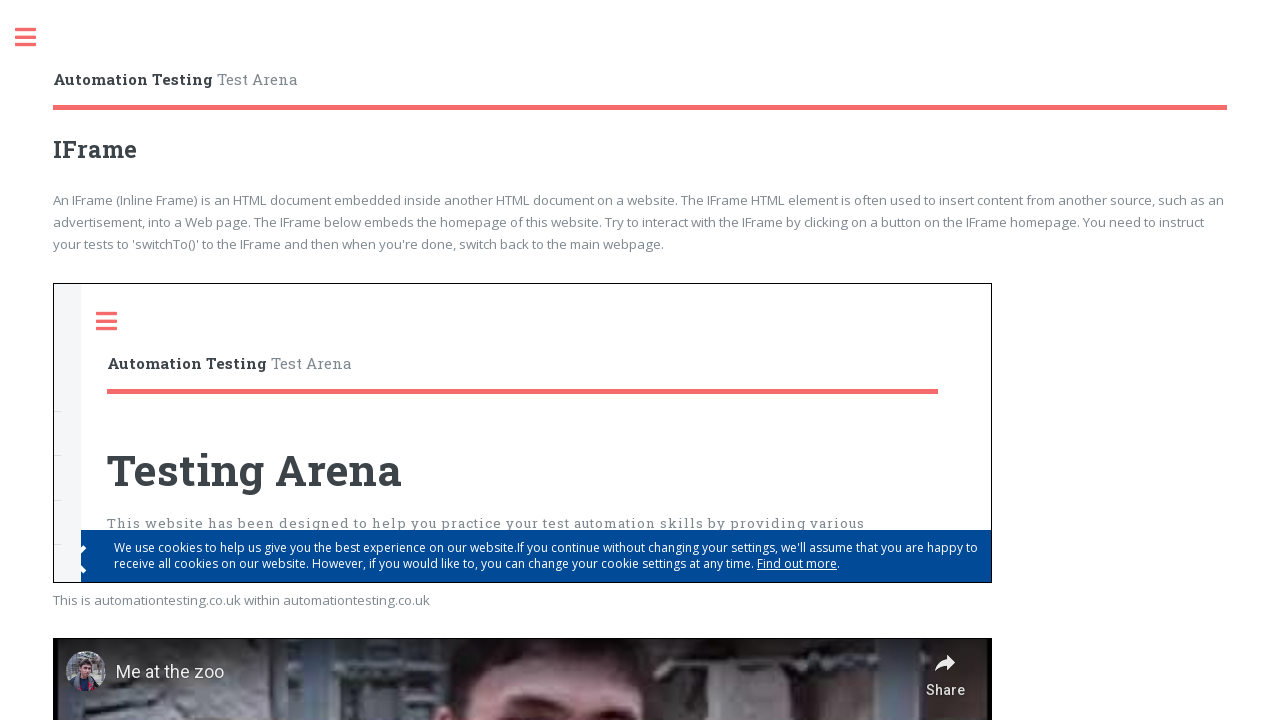

Clicked toggle element in parent frame at (36, 38) on .toggle
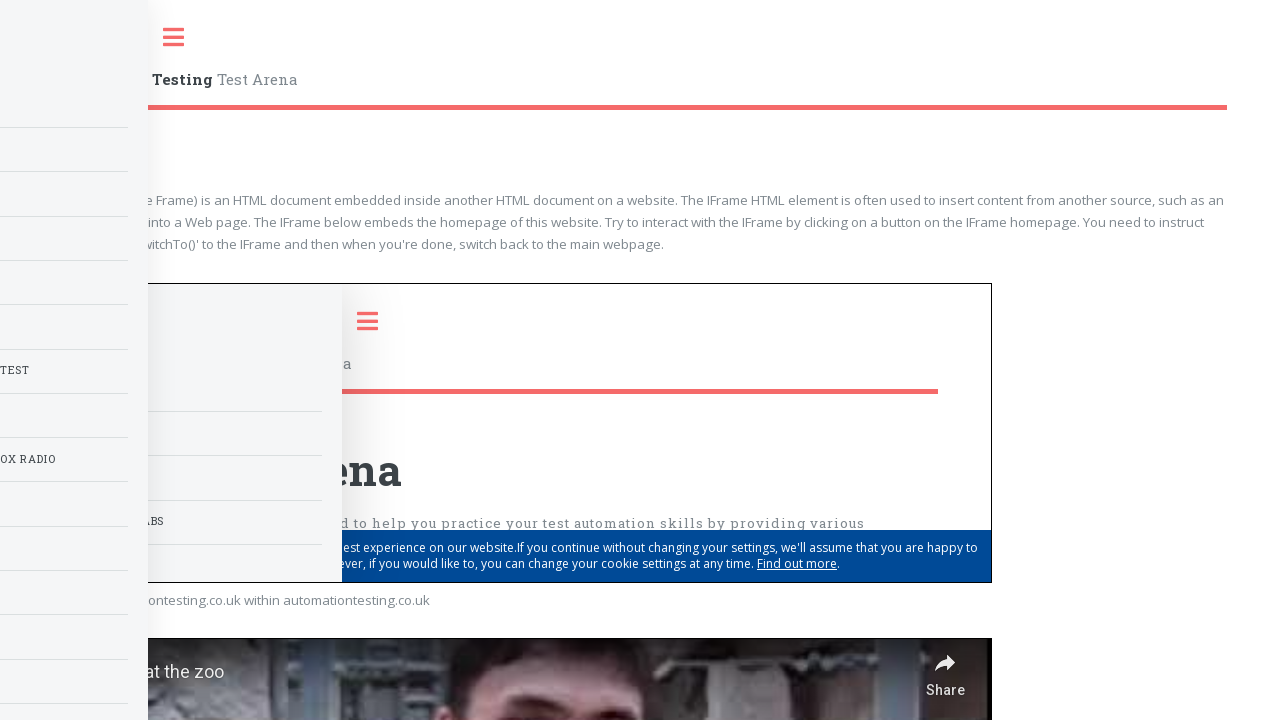

Switched to second iframe and clicked play button at (523, 447) on iframe >> nth=1 >> internal:control=enter-frame >> [aria-label='Play']
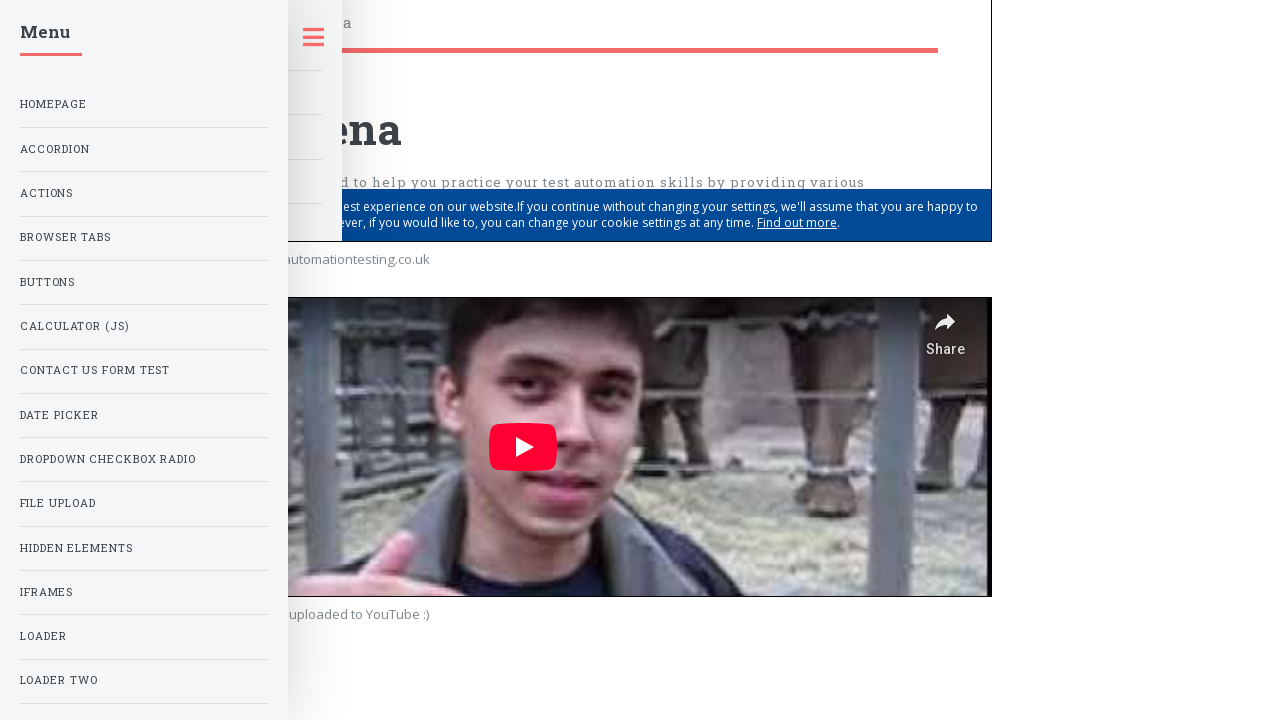

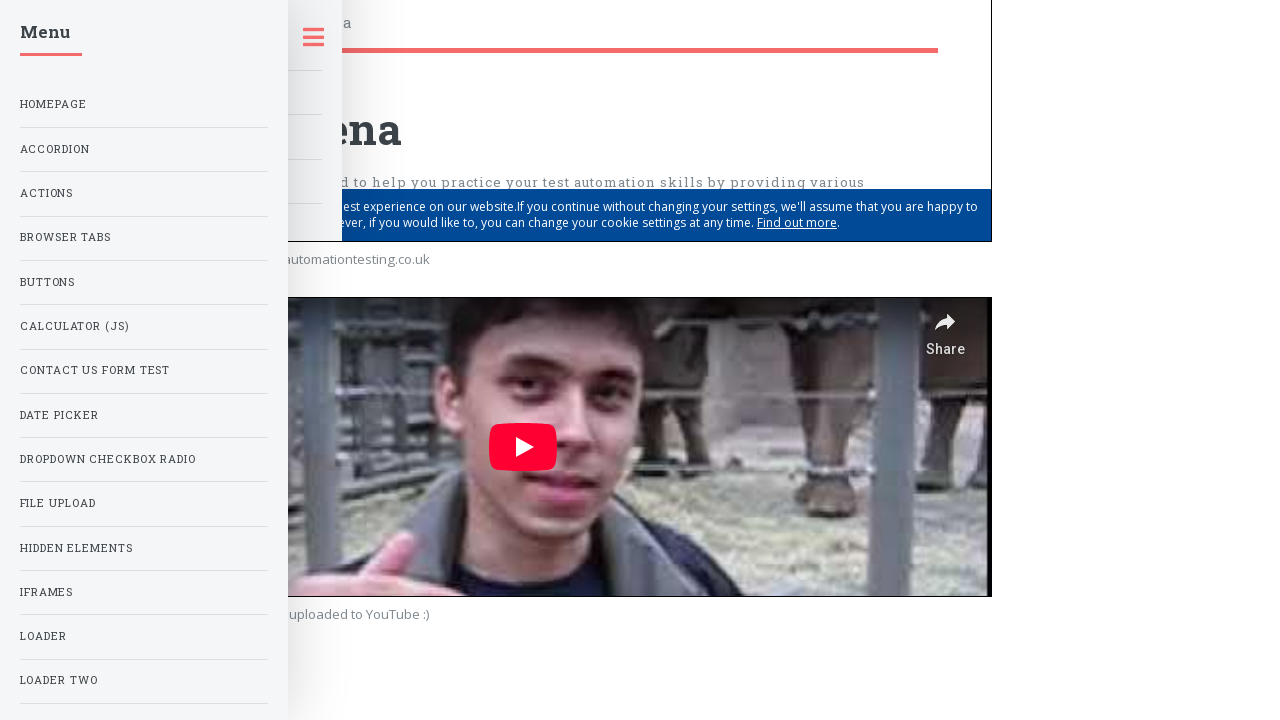